Tests selecting a radio button and checkbox on a Google Forms page using JavaScript clicks and verifies selections

Starting URL: https://docs.google.com/forms/d/e/1FAIpQLSfiypnd69zhuDkjKgqvpID9kwO29UCzeCVrGGtbNPZXQok0jA/viewform

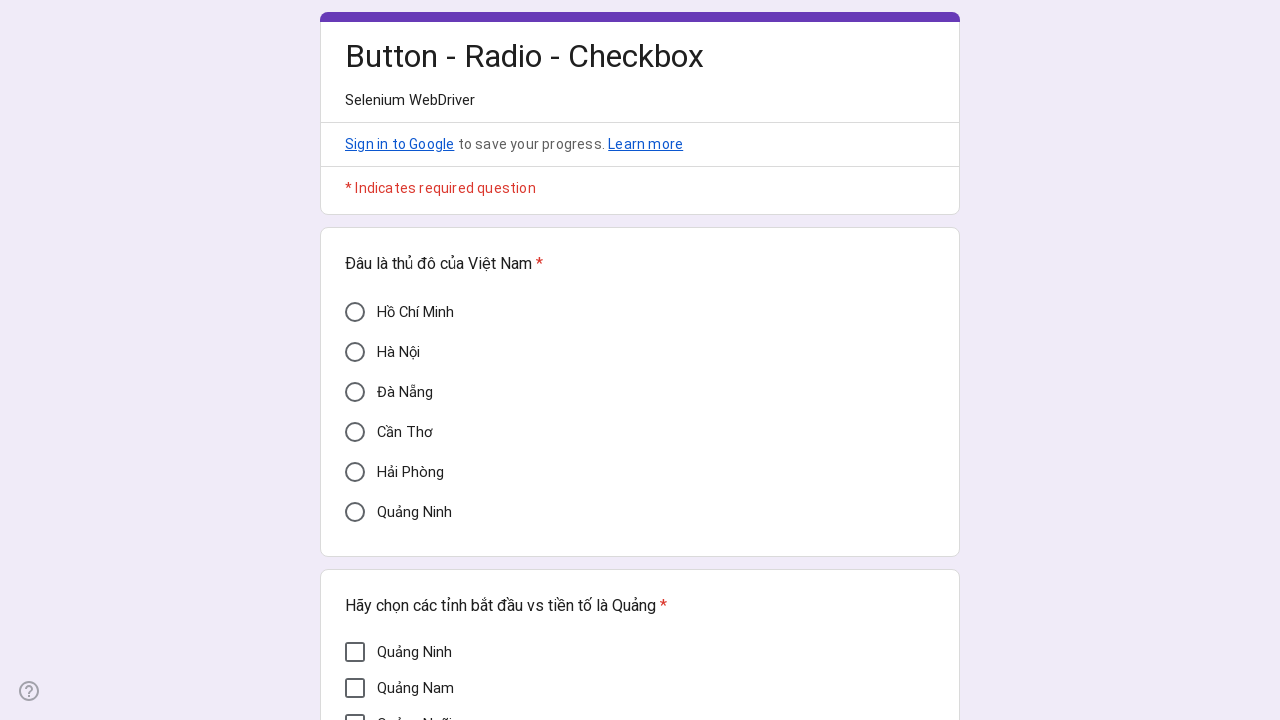

Waited 5 seconds for page to load
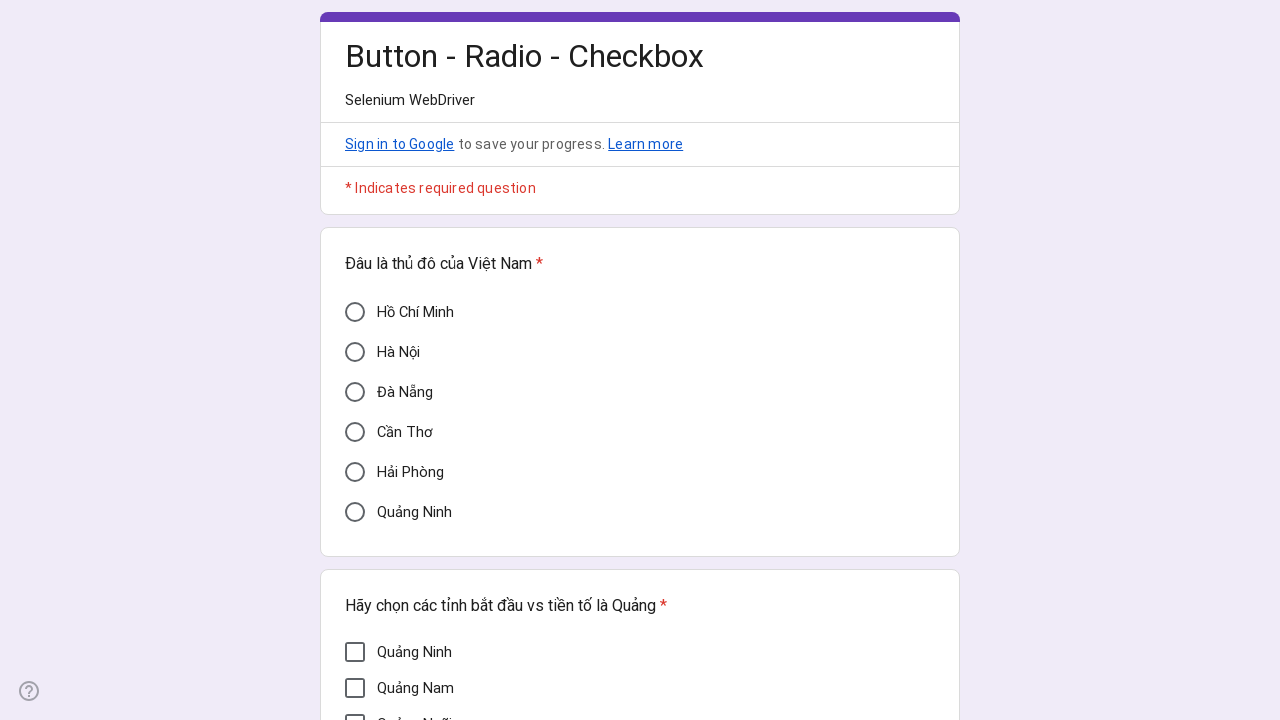

Located radio button for 'Hà Nội'
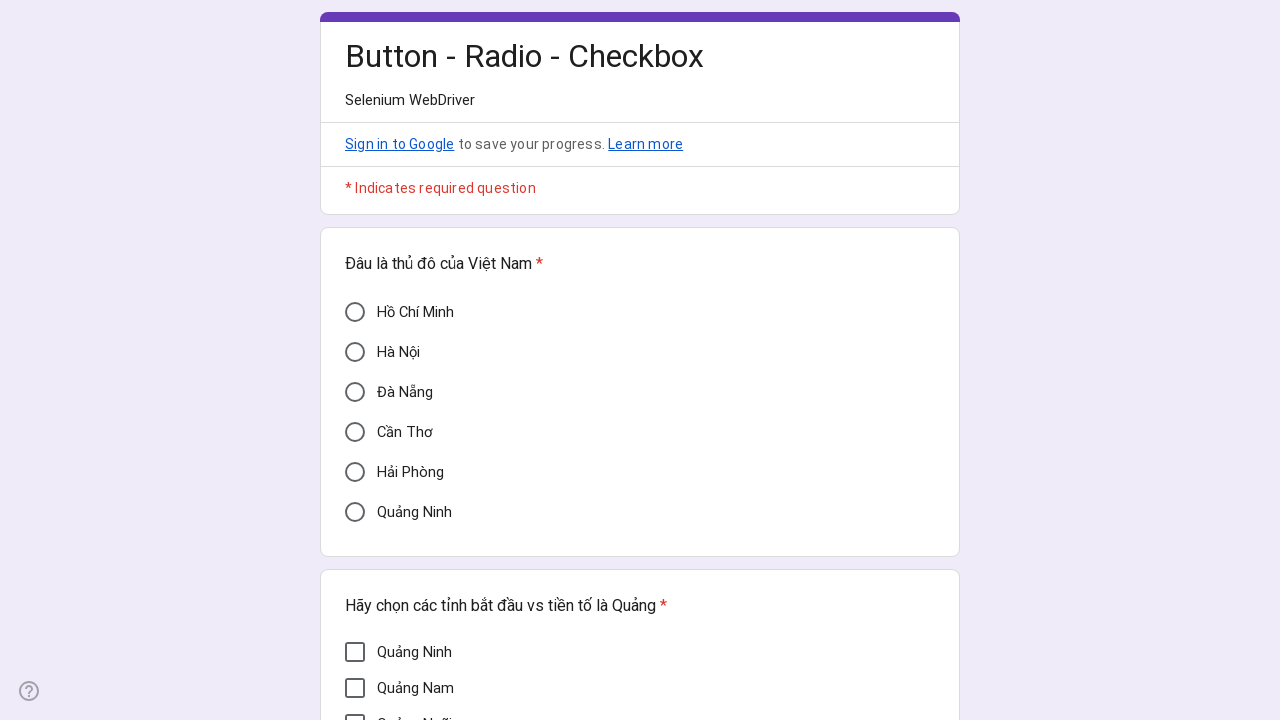

Clicked radio button for 'Hà Nội' using JavaScript
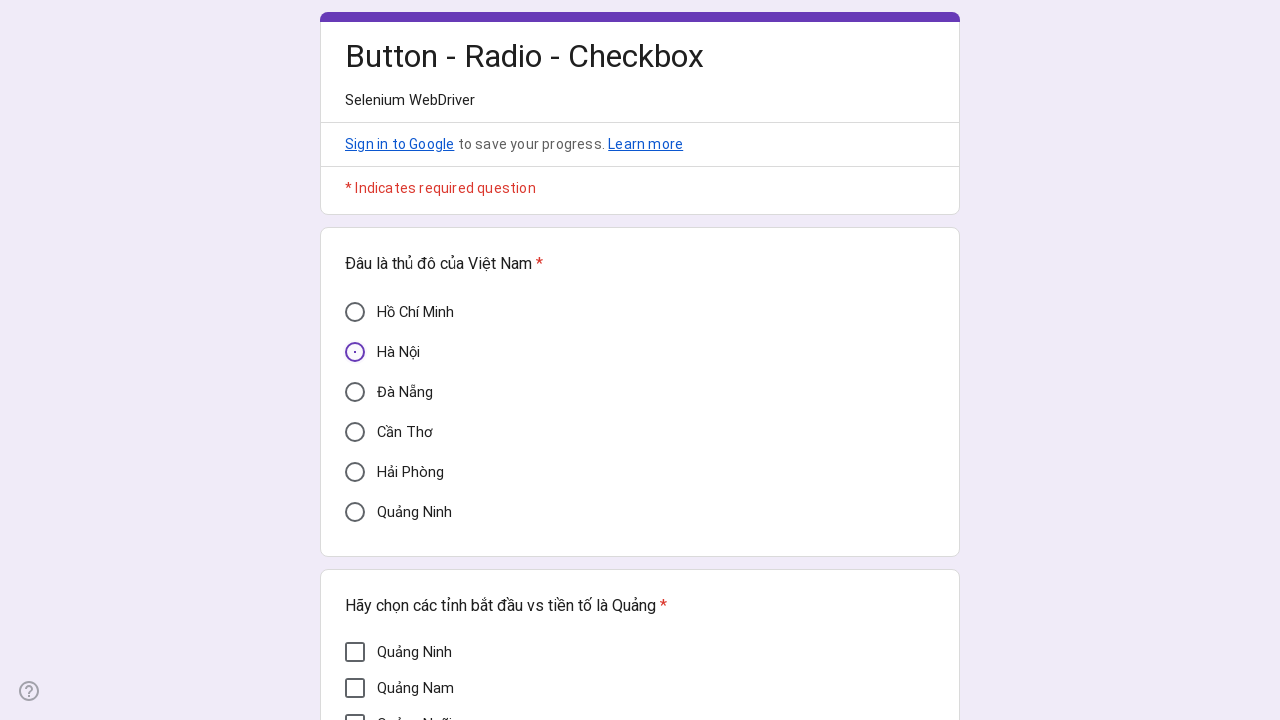

Waited 3 seconds after radio button click
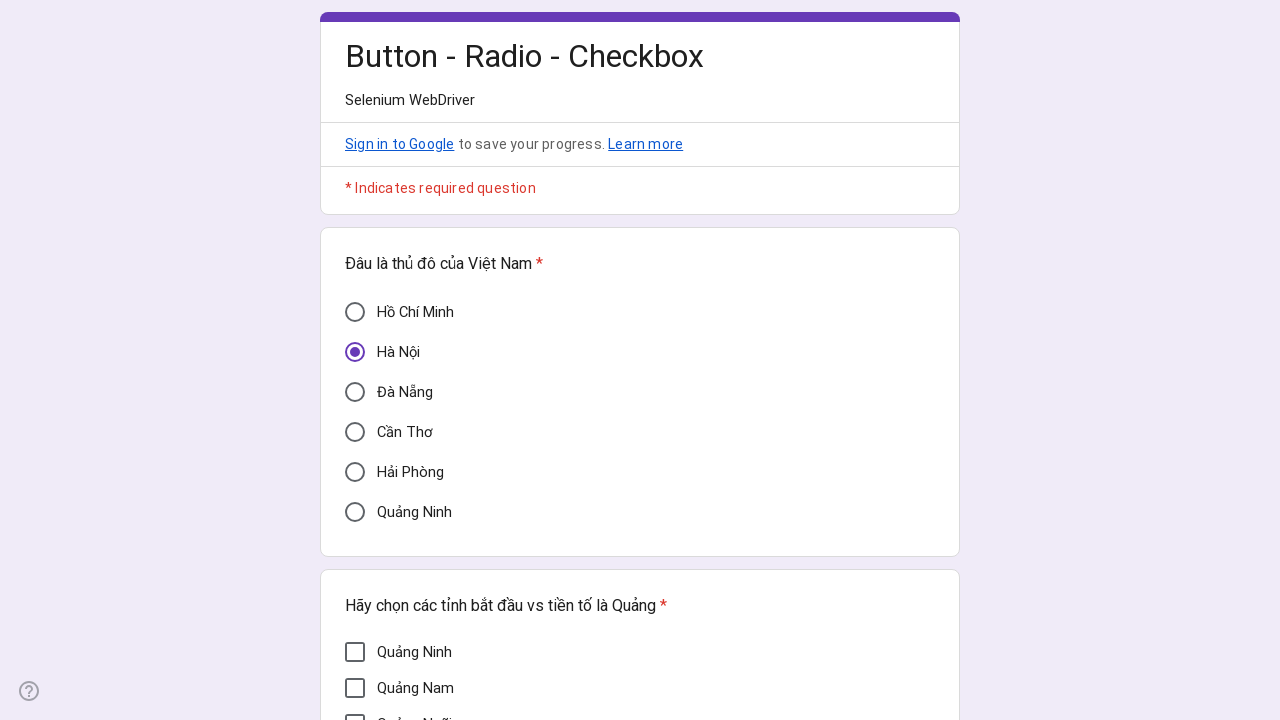

Located checkbox for 'Quảng Ngãi'
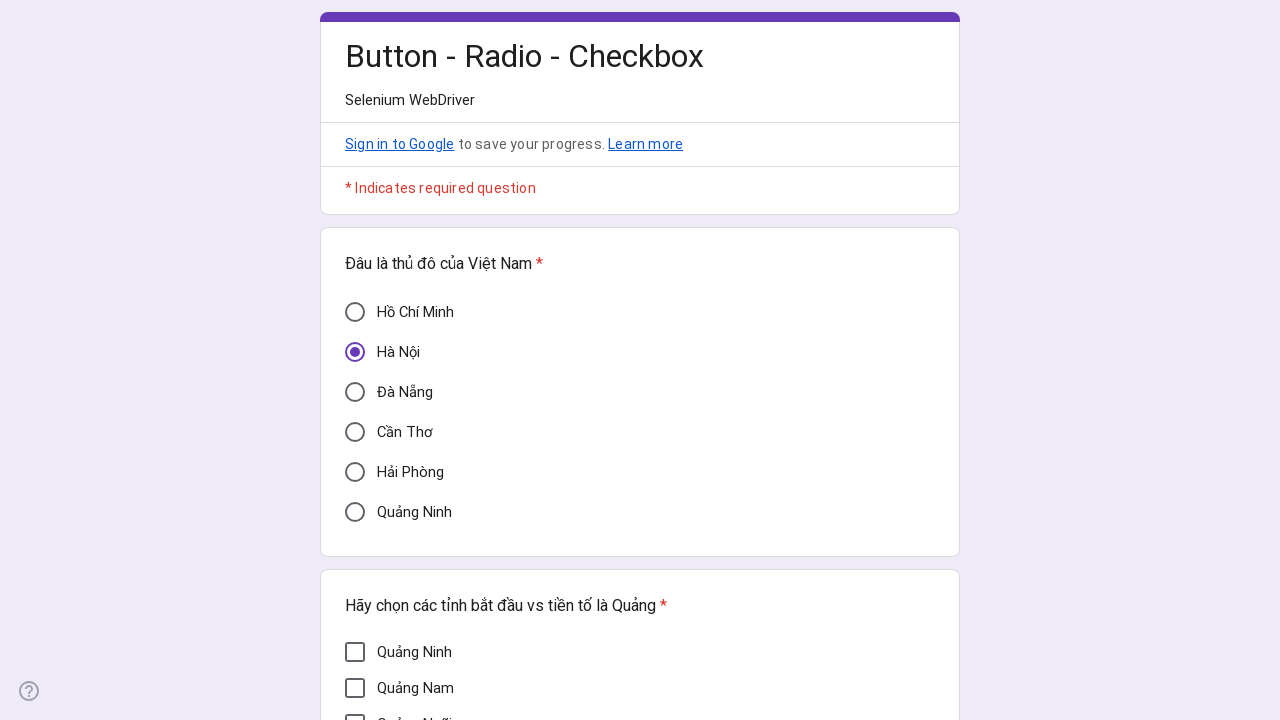

Clicked checkbox for 'Quảng Ngãi' using JavaScript
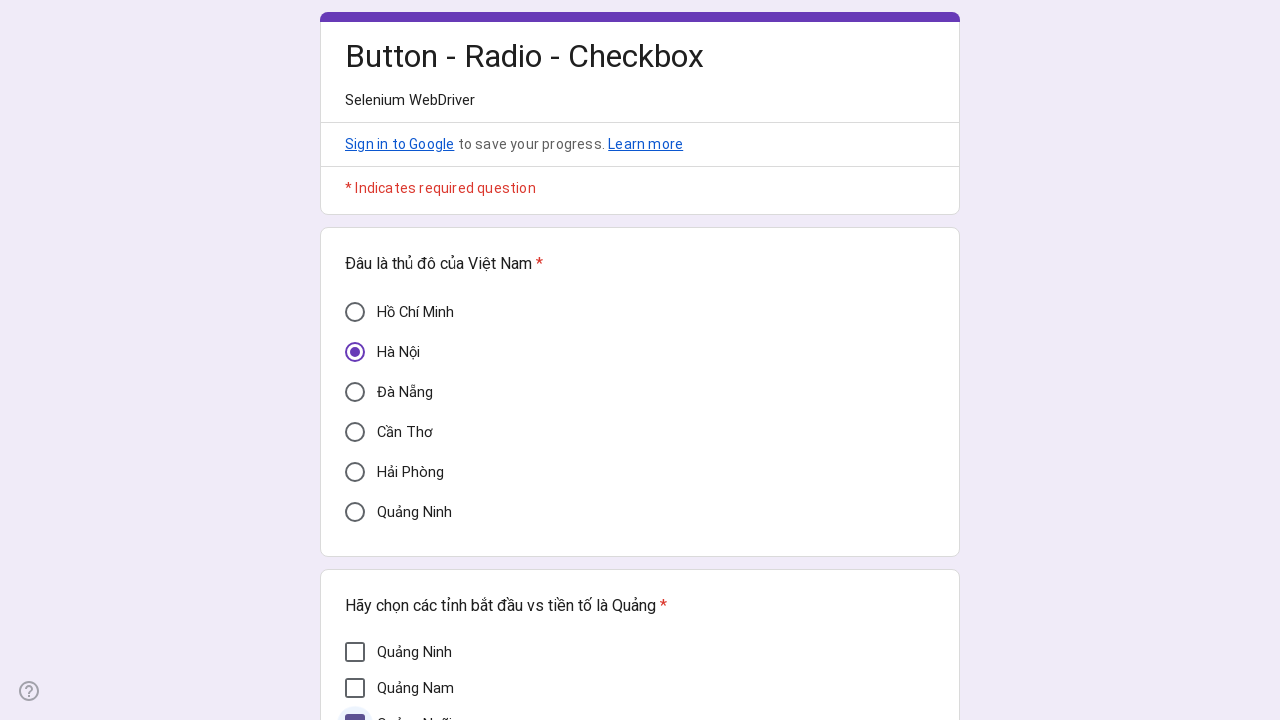

Waited 3 seconds after checkbox click
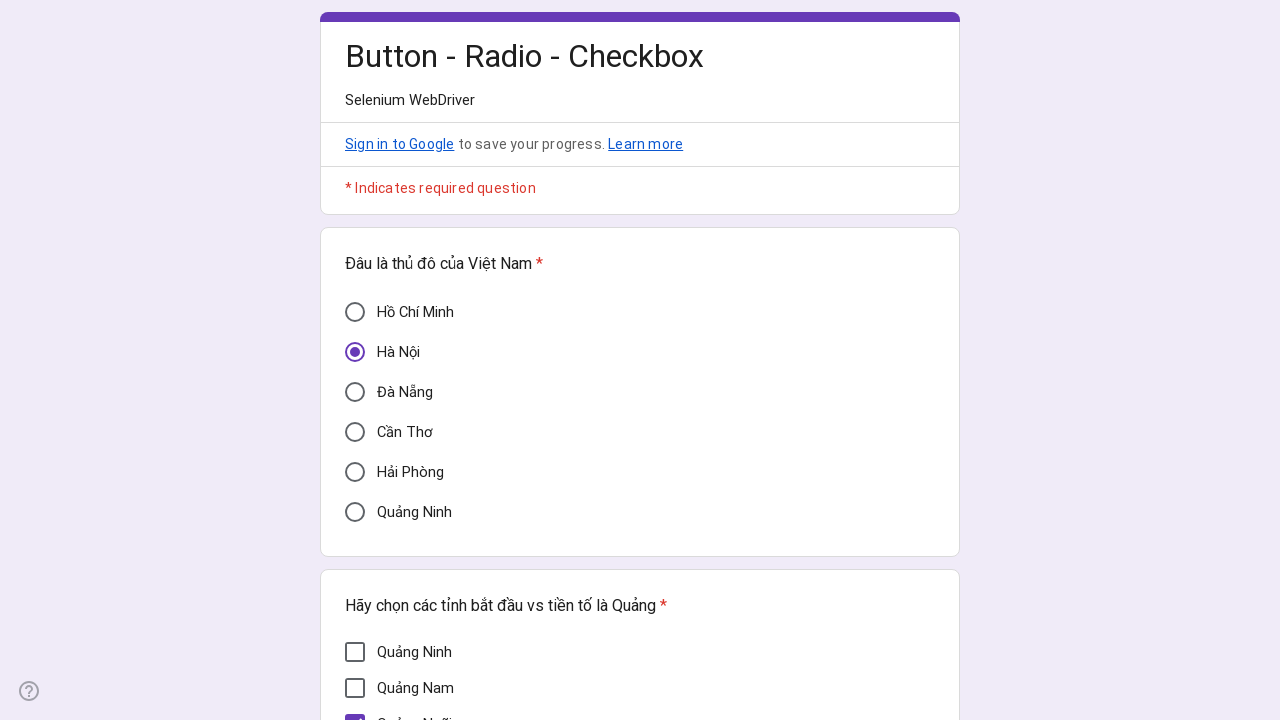

Verified 'Hà Nội' radio button is checked and visible
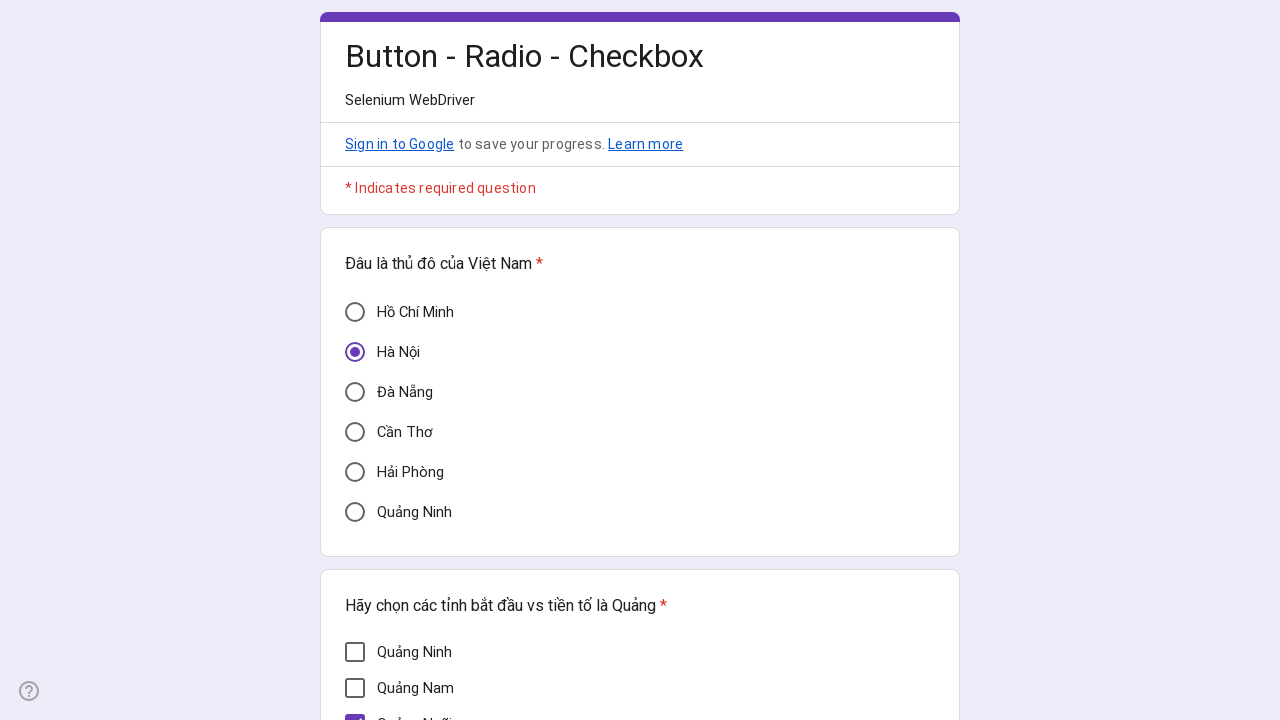

Verified 'Quảng Ngãi' checkbox is checked and visible
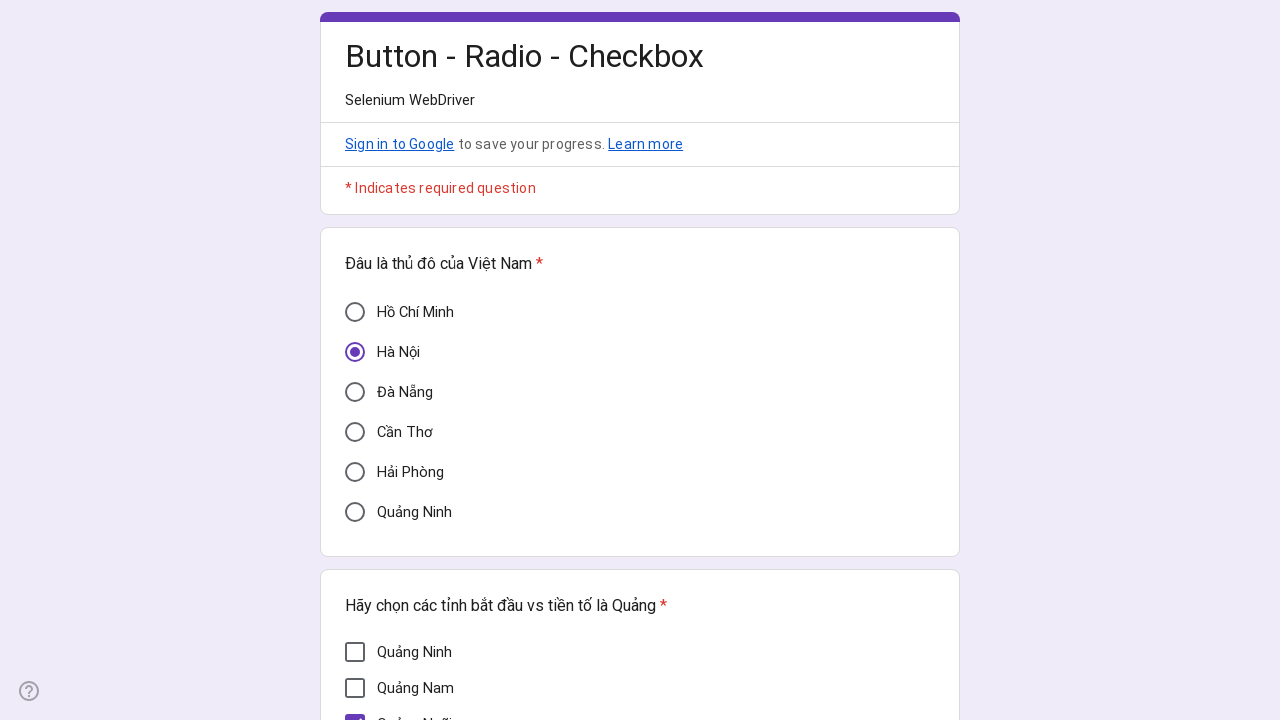

Verified 'Hà Nội' radio button aria-checked attribute equals 'true'
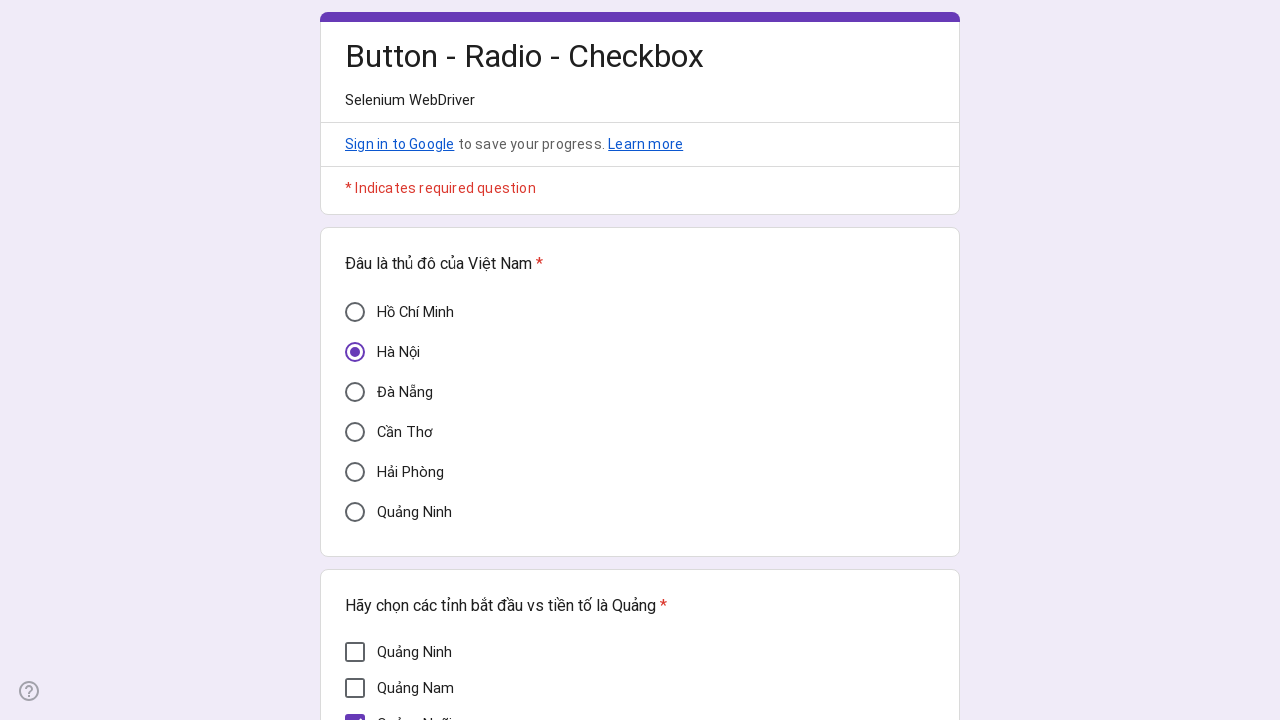

Verified 'Quảng Ngãi' checkbox aria-checked attribute equals 'true'
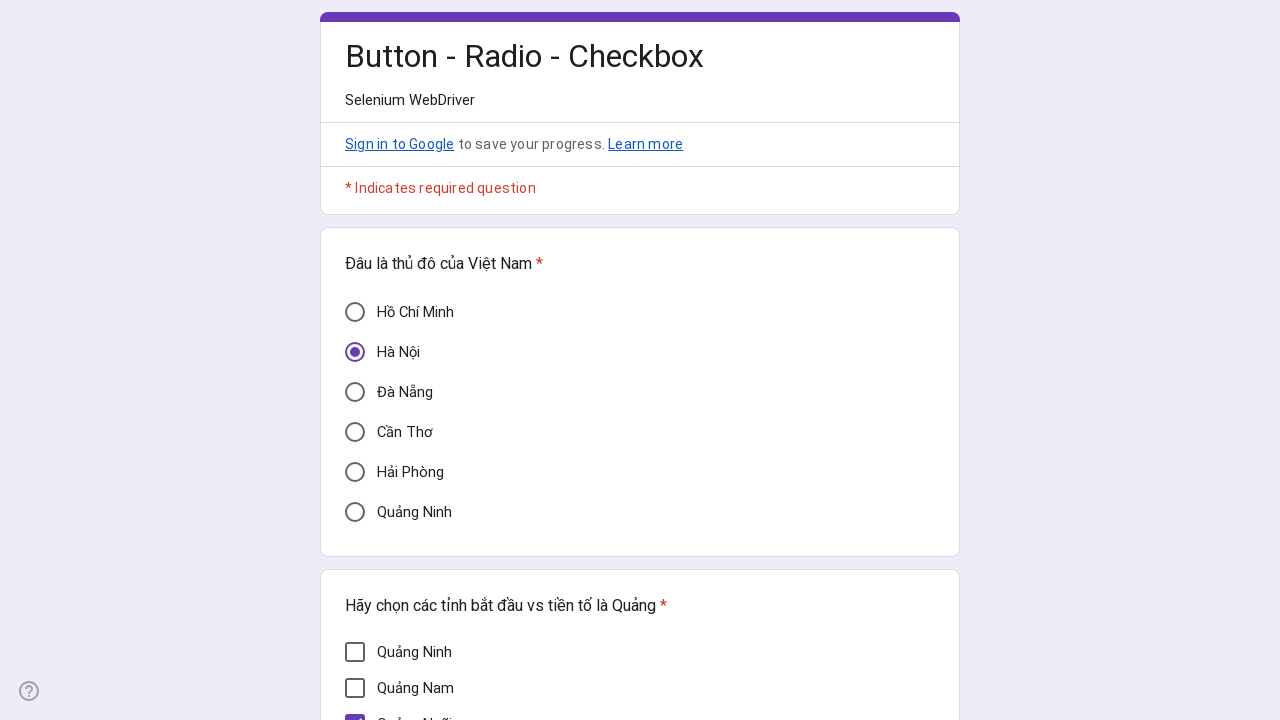

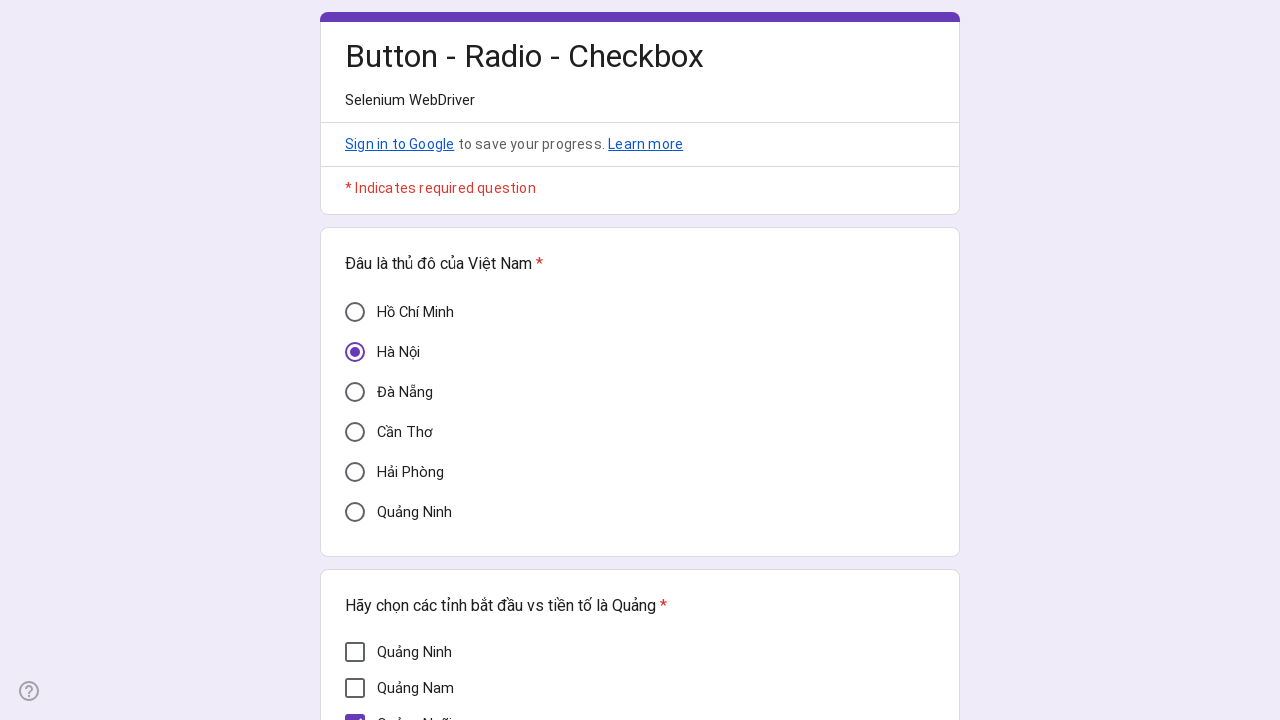